Verifies that the home page contains exactly three image sliders by navigating through Shop and Home menus first, then checking the slider count

Starting URL: http://practice.automationtesting.in

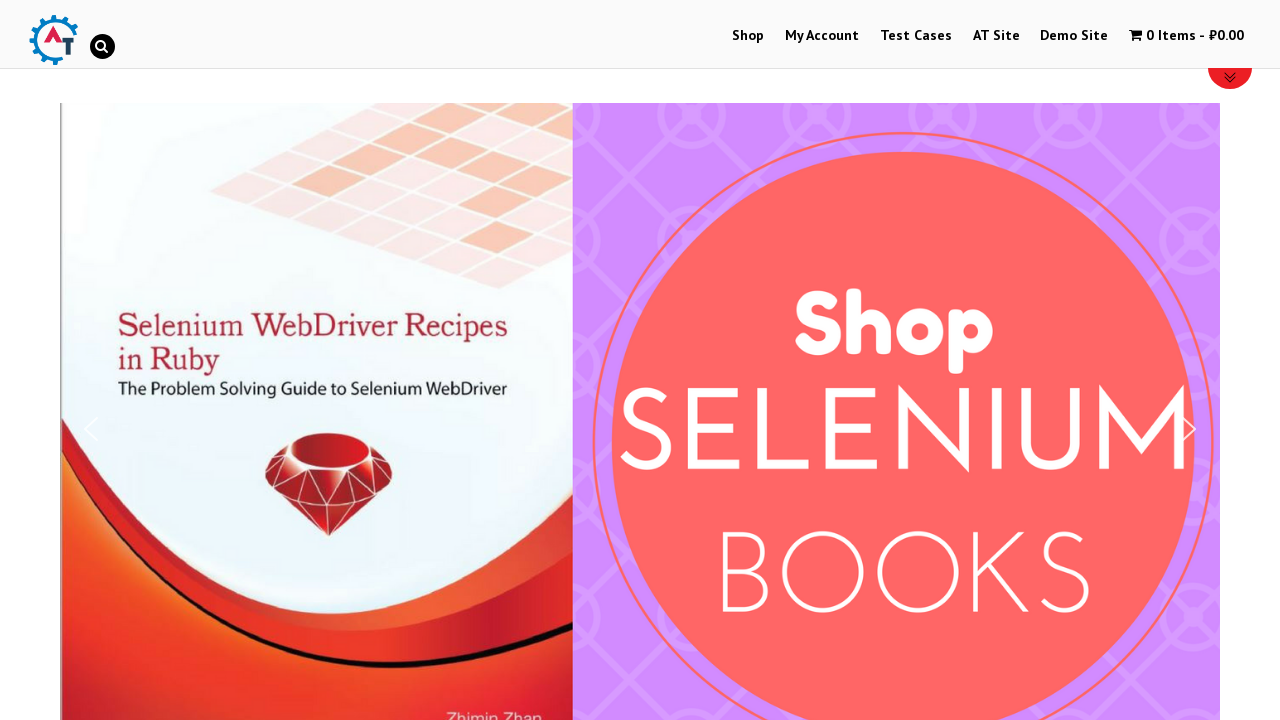

Clicked on Shop menu at (748, 36) on xpath=//a[text()='Shop']
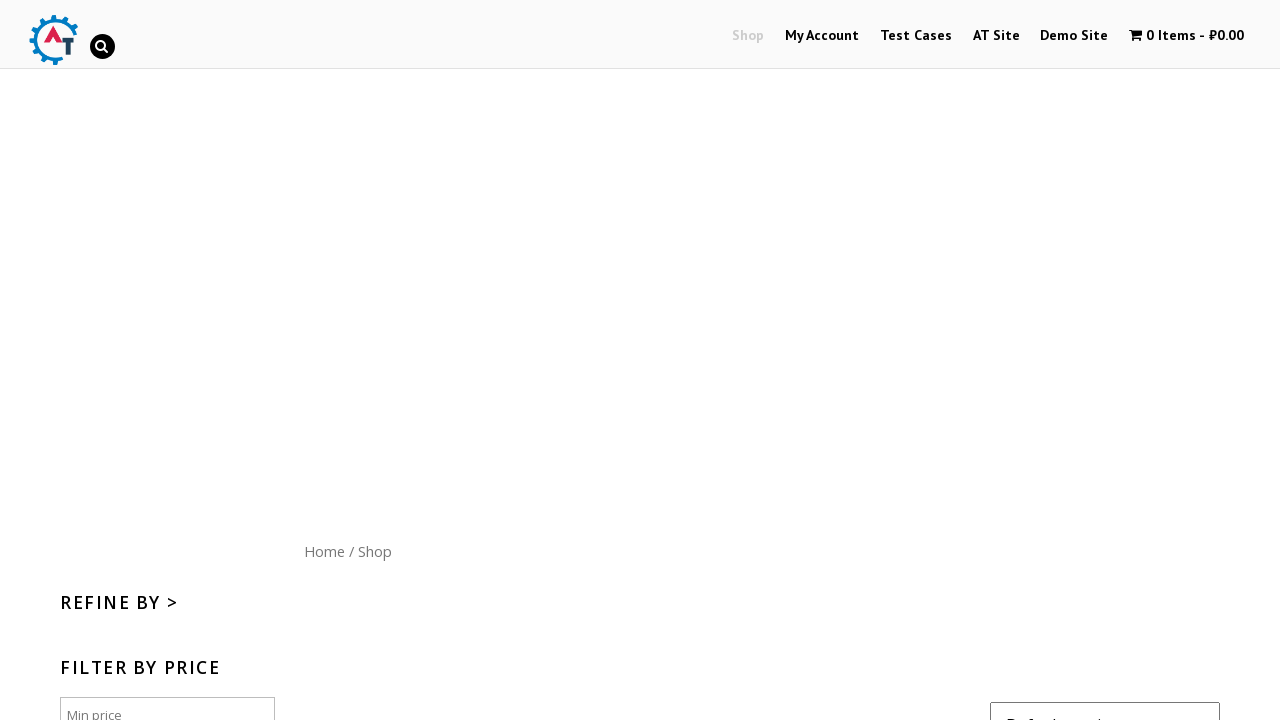

Clicked on Home menu at (324, 551) on xpath=//a[text()='Home']
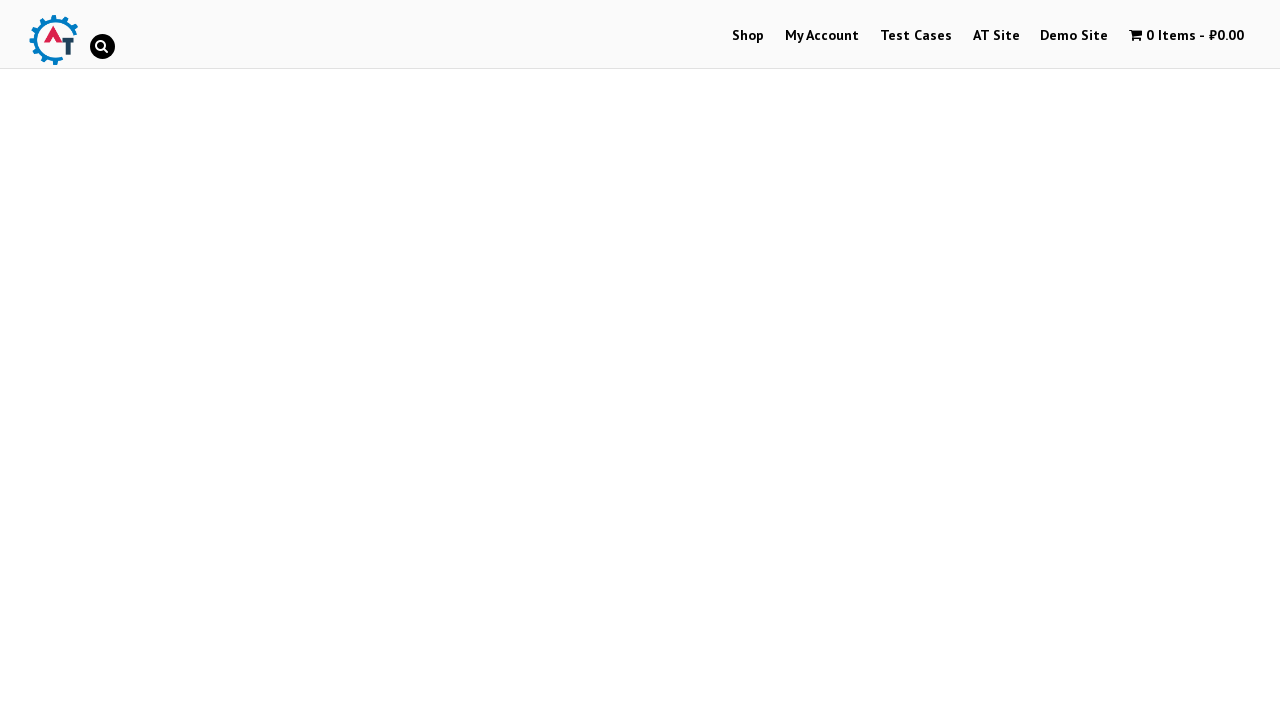

Page loaded with network idle state
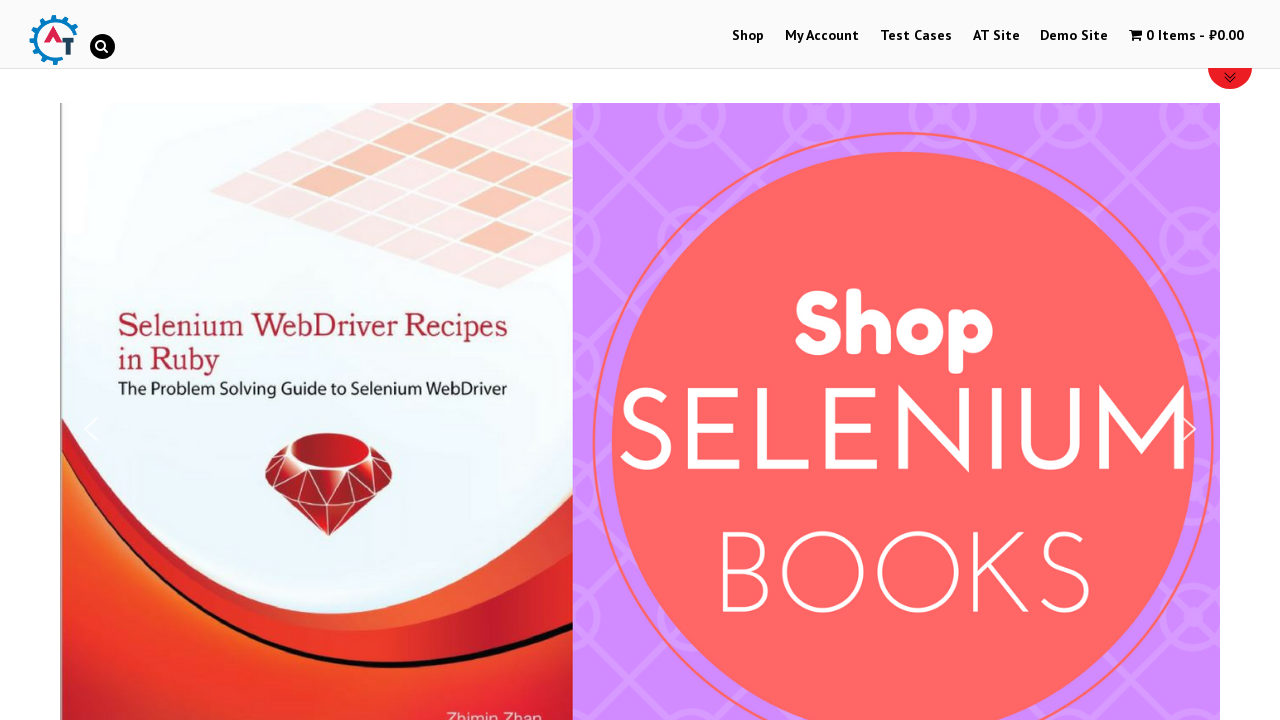

Image sliders selector appeared on page
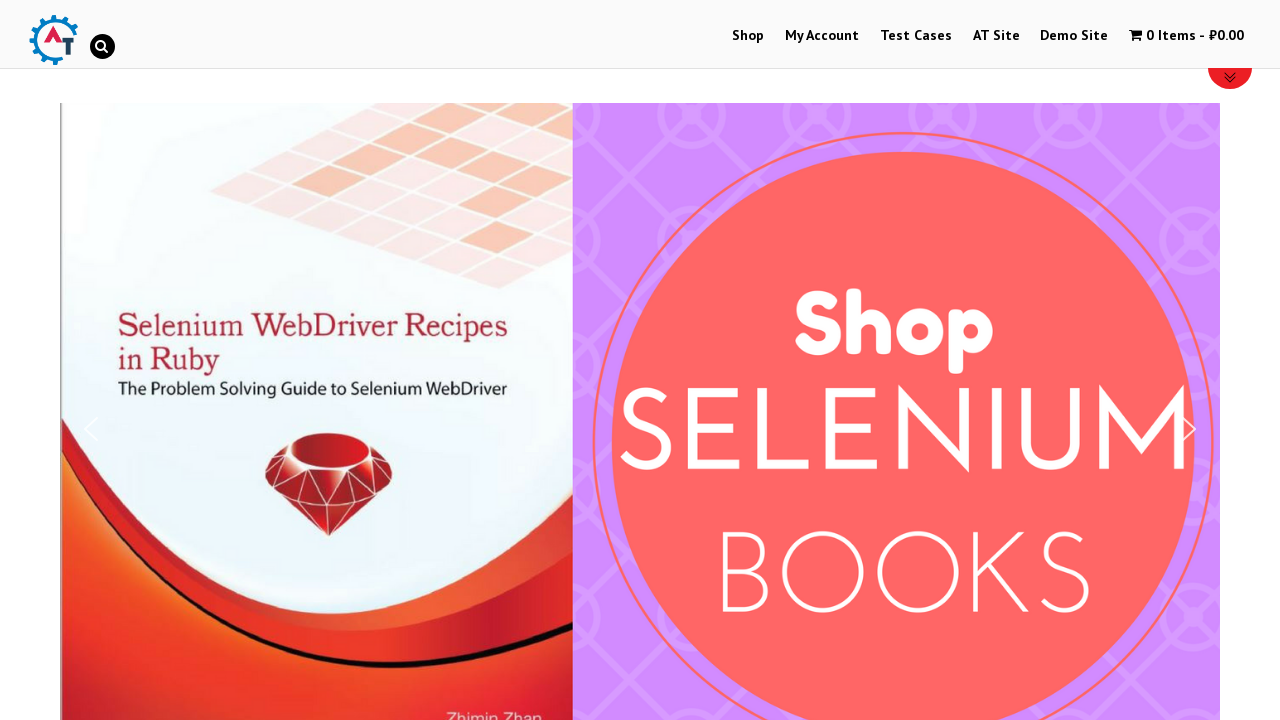

Located all slider image elements
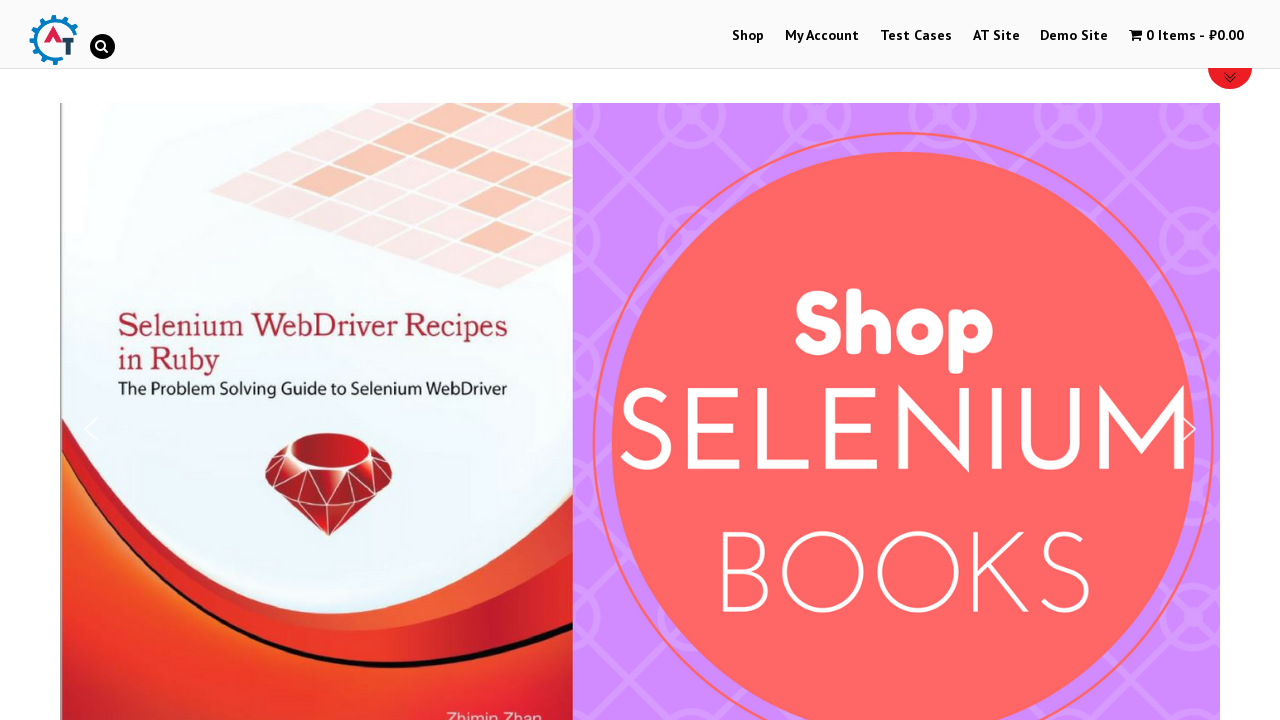

Verified that exactly 3 image sliders are present on the home page
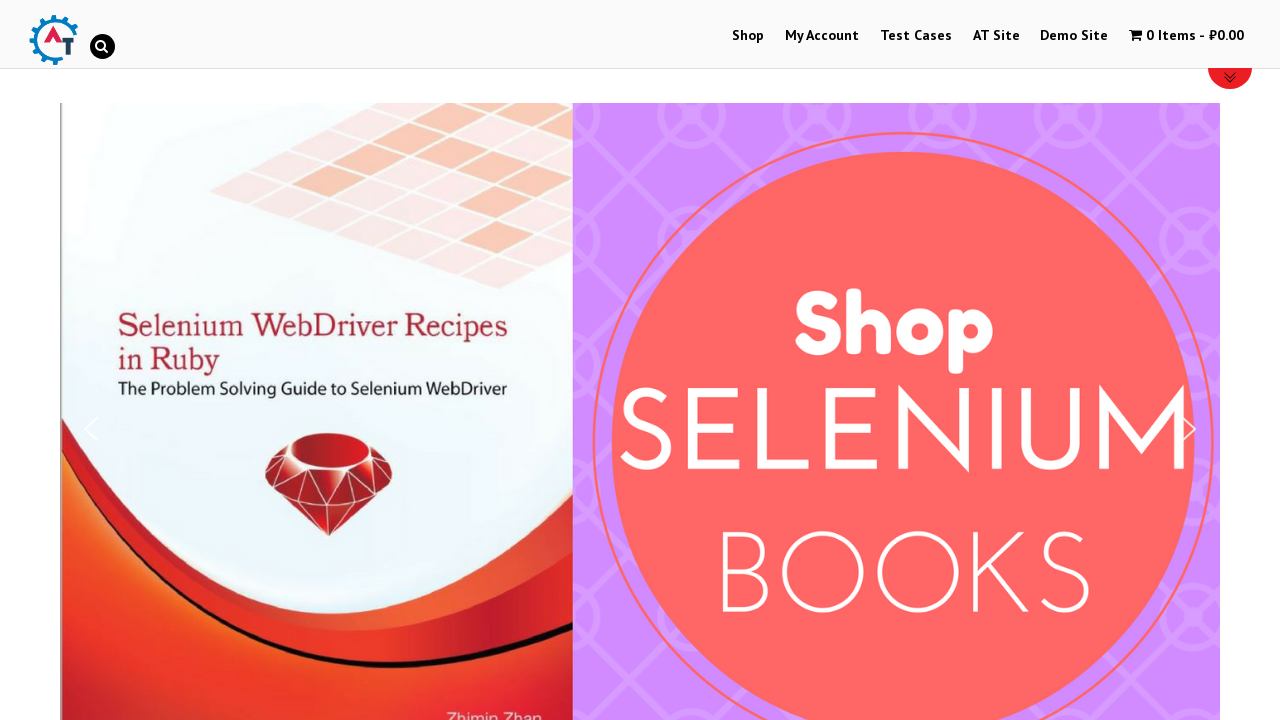

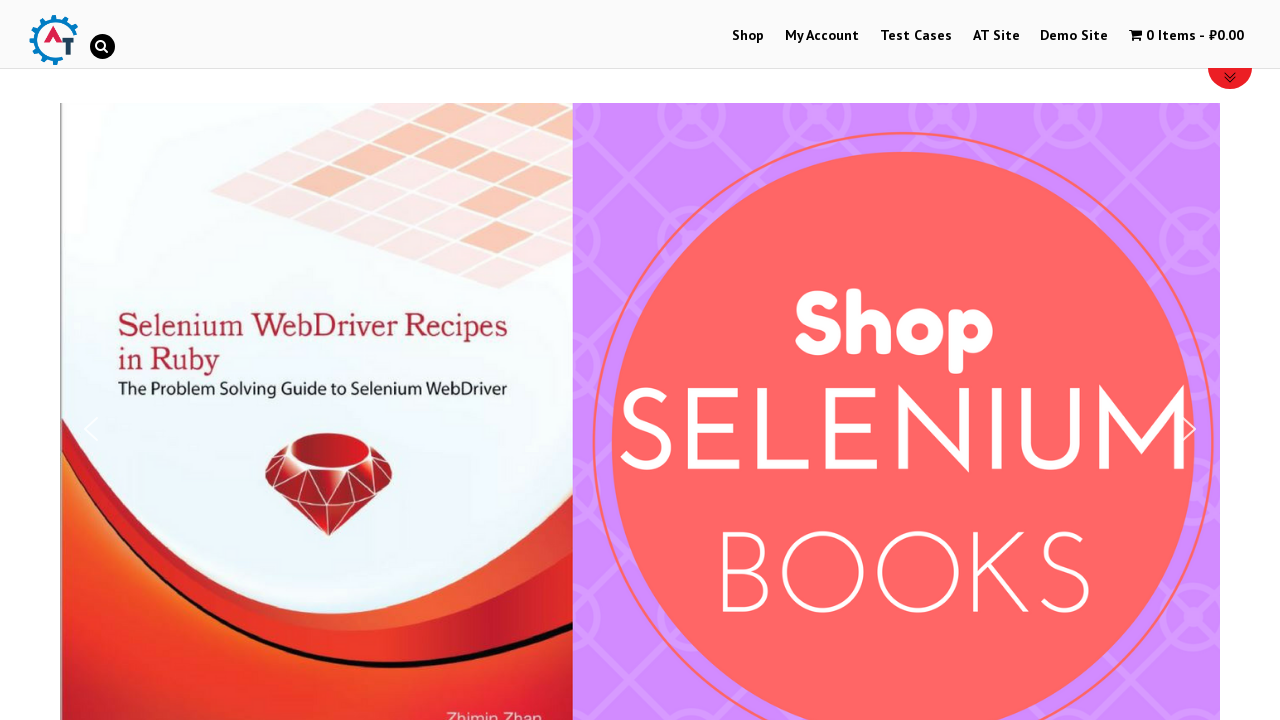